Tests the Greet-A-Cat page by navigating to it and verifying the greeting message is displayed.

Starting URL: https://cs1632.appspot.com/

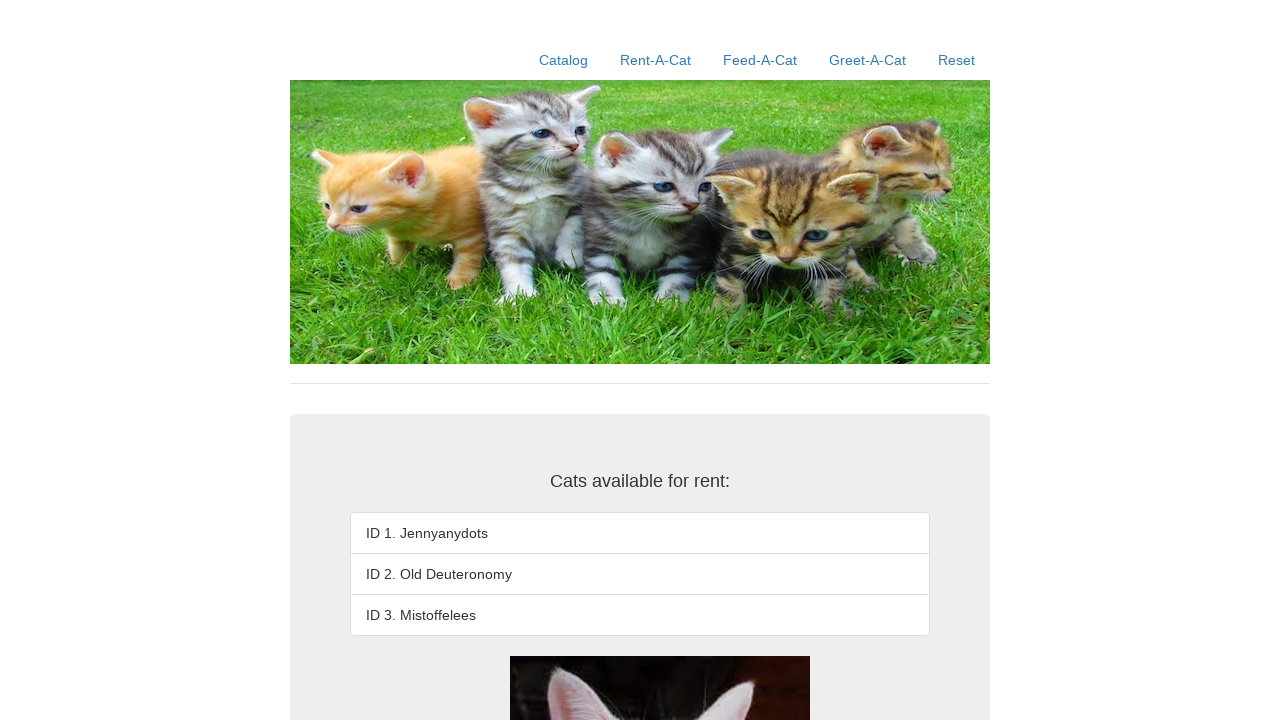

Clicked the Greet-A-Cat link at (868, 60) on a:text('Greet-A-Cat')
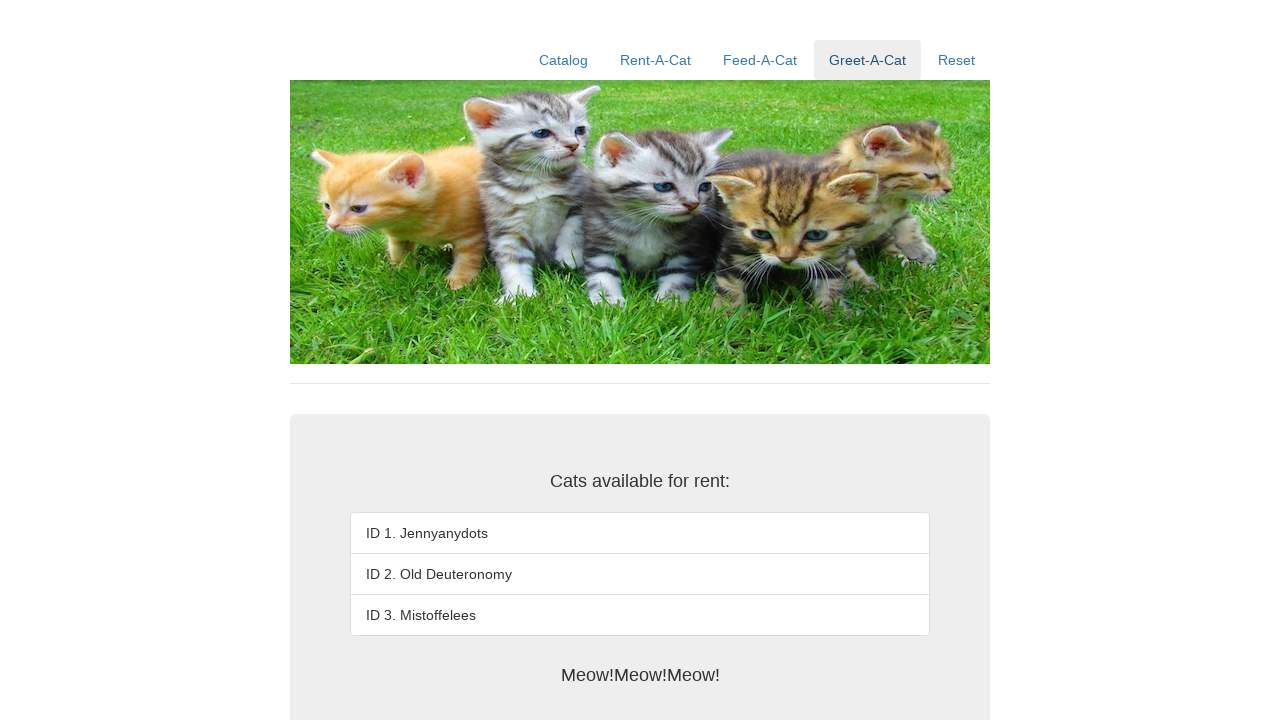

Greeting message displayed on Greet-A-Cat page
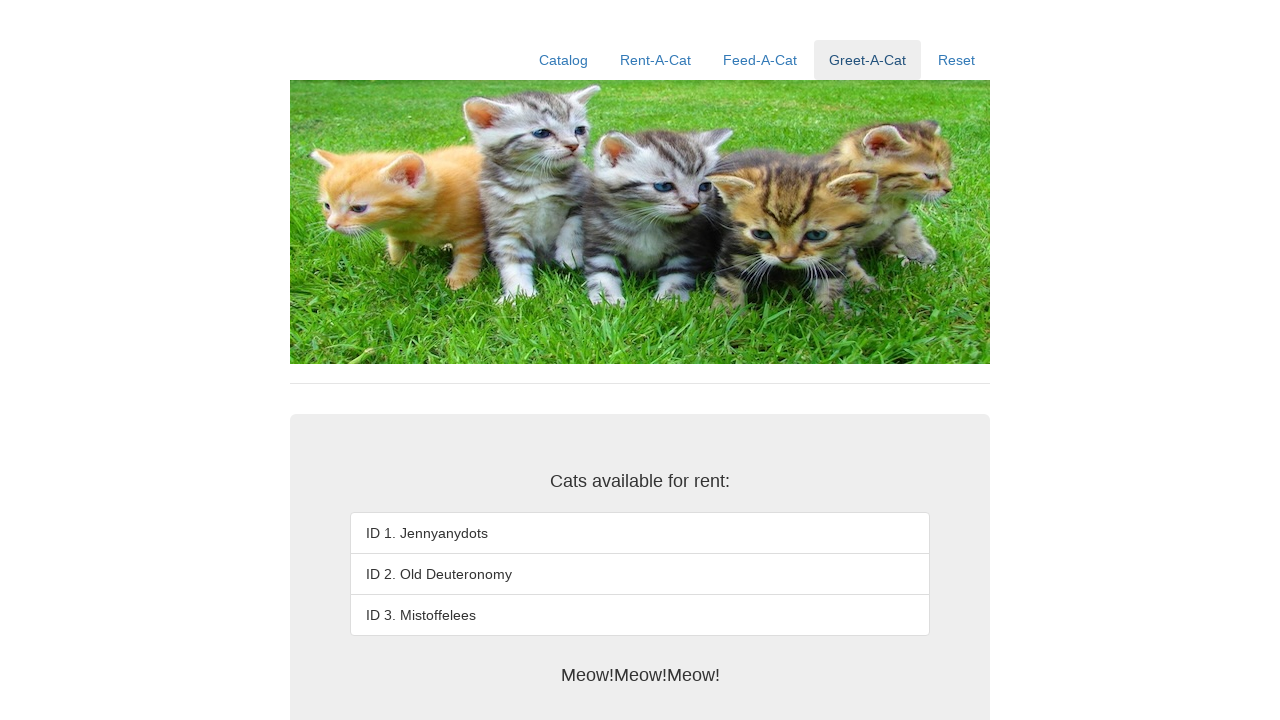

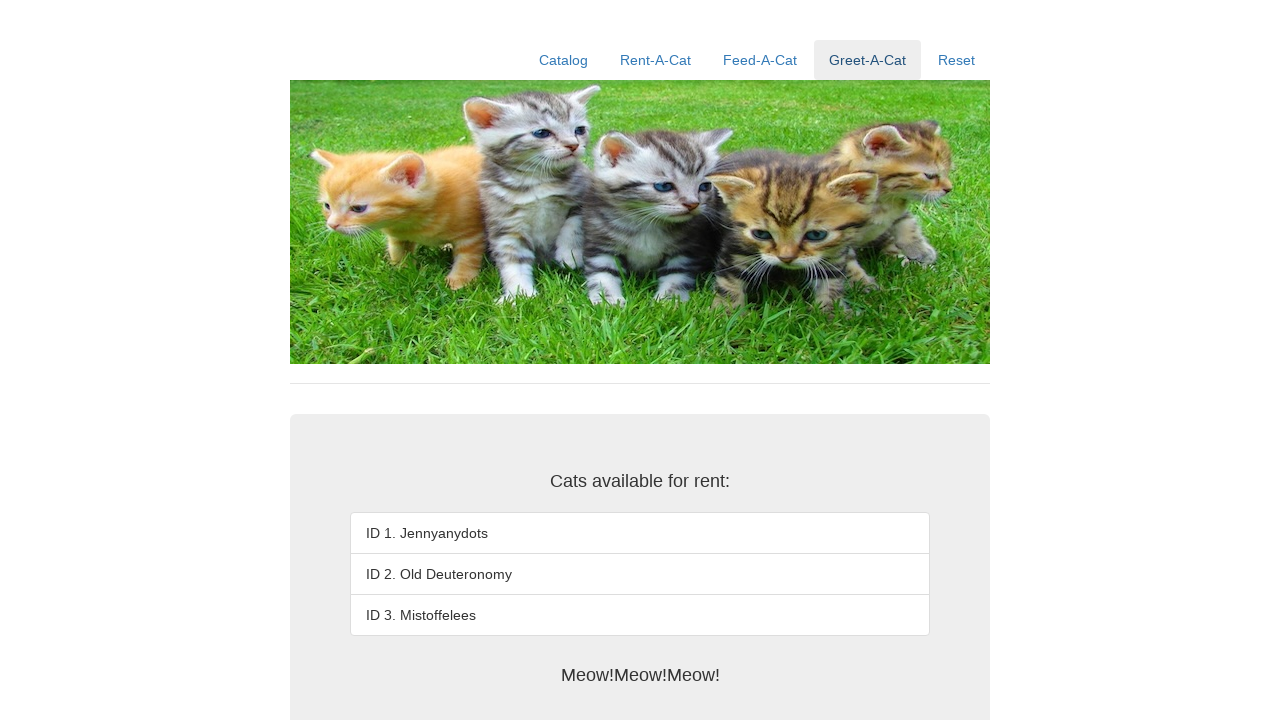